Tests handling of JavaScript alert dialogs by clicking buttons that trigger different types of alerts (simple alert, confirm alert) and handling them appropriately - dismissing simple alerts and accepting confirm alerts.

Starting URL: https://leafground.com/alert.xhtml

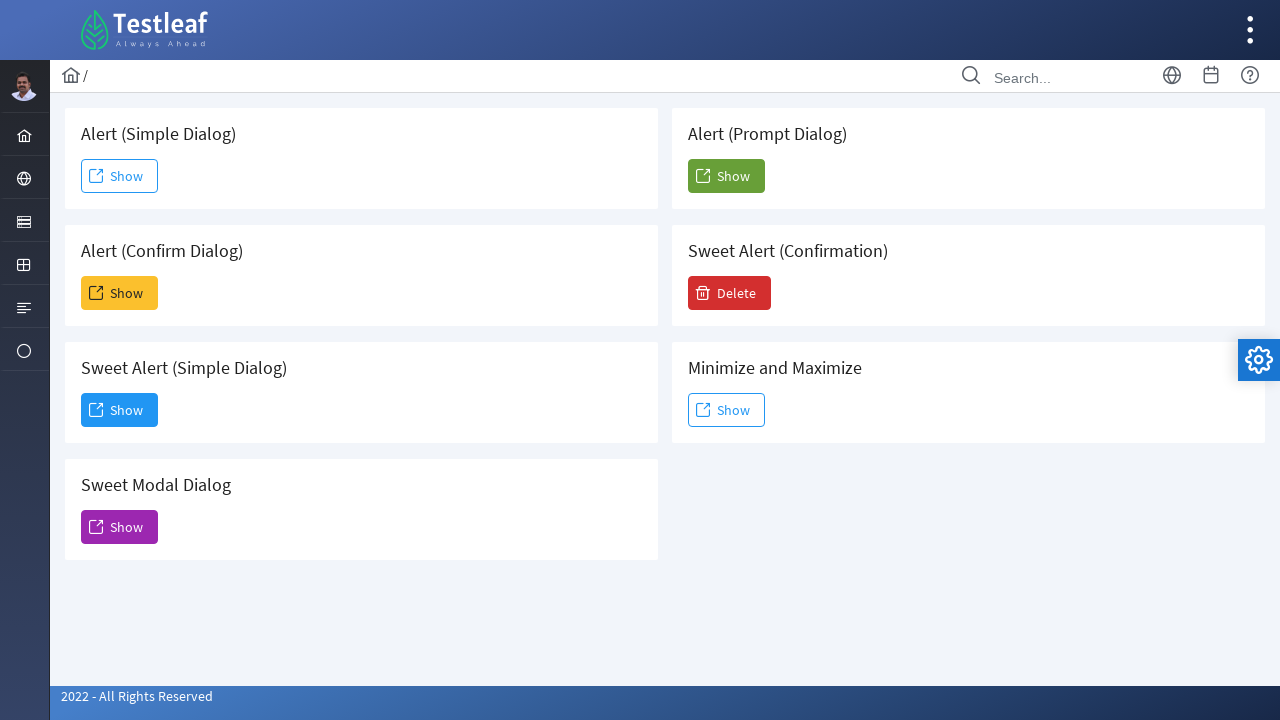

Set up dialog handler to accept confirm alerts and dismiss other types
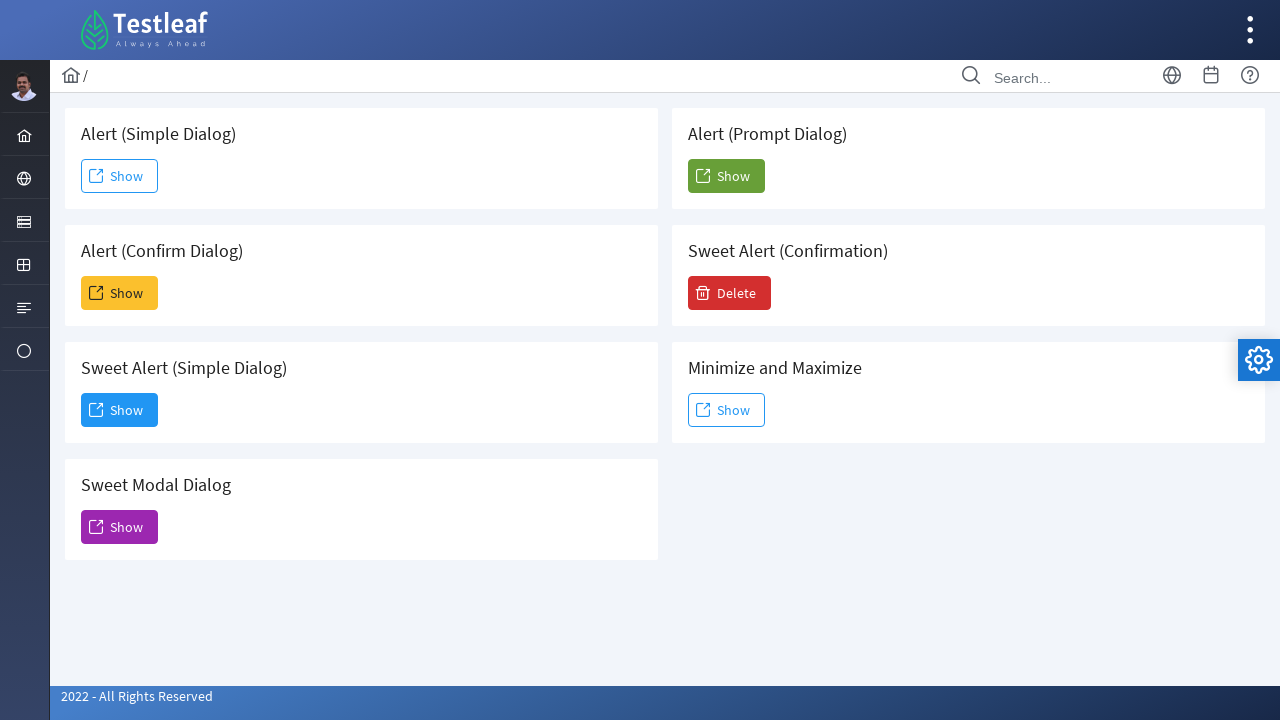

Clicked the first 'Show' button to trigger simple alert at (120, 176) on (//span[text()='Show'])[1]
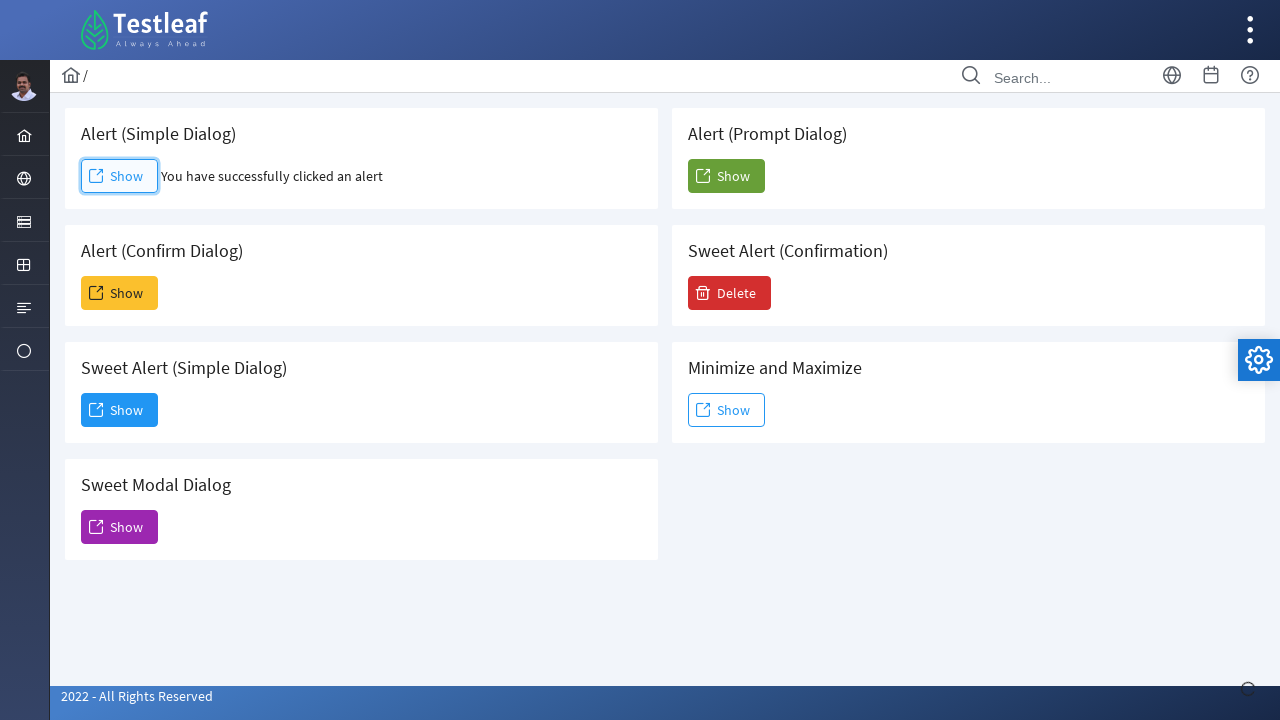

Waited for simple alert to be handled and dismissed
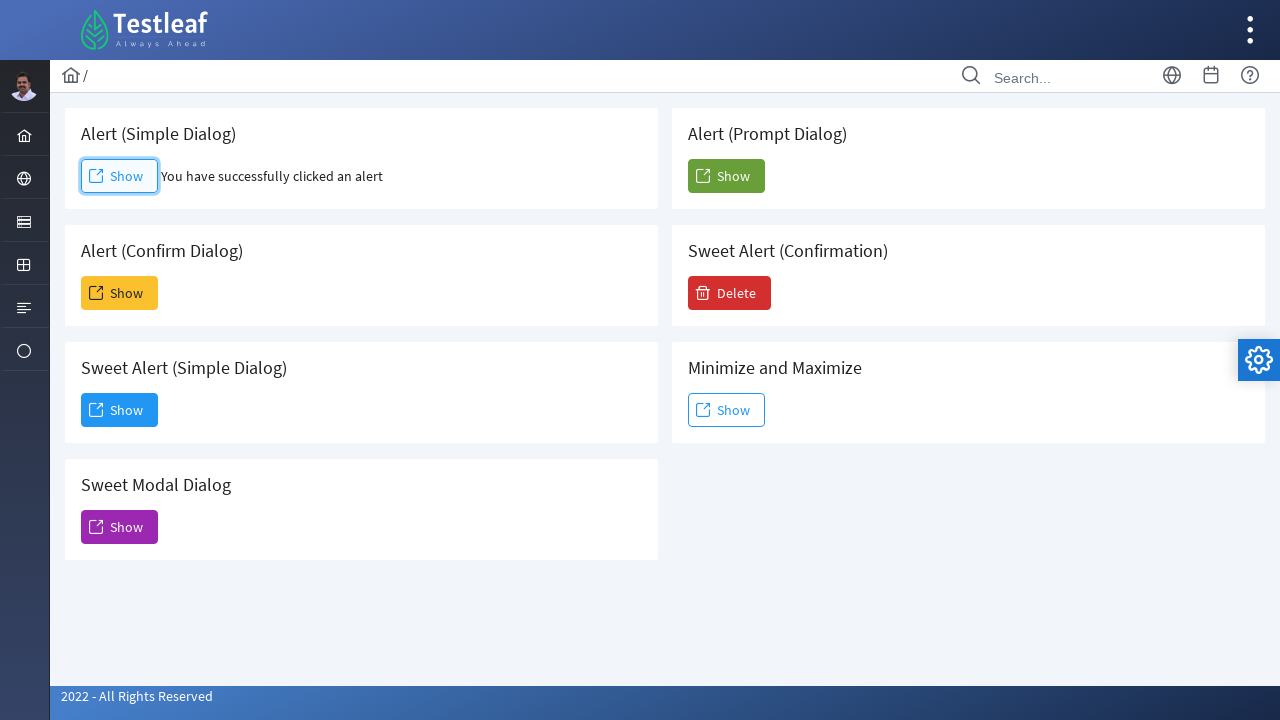

Clicked the second 'Show' button to trigger confirm alert at (120, 293) on (//span[text()='Show'])[2]
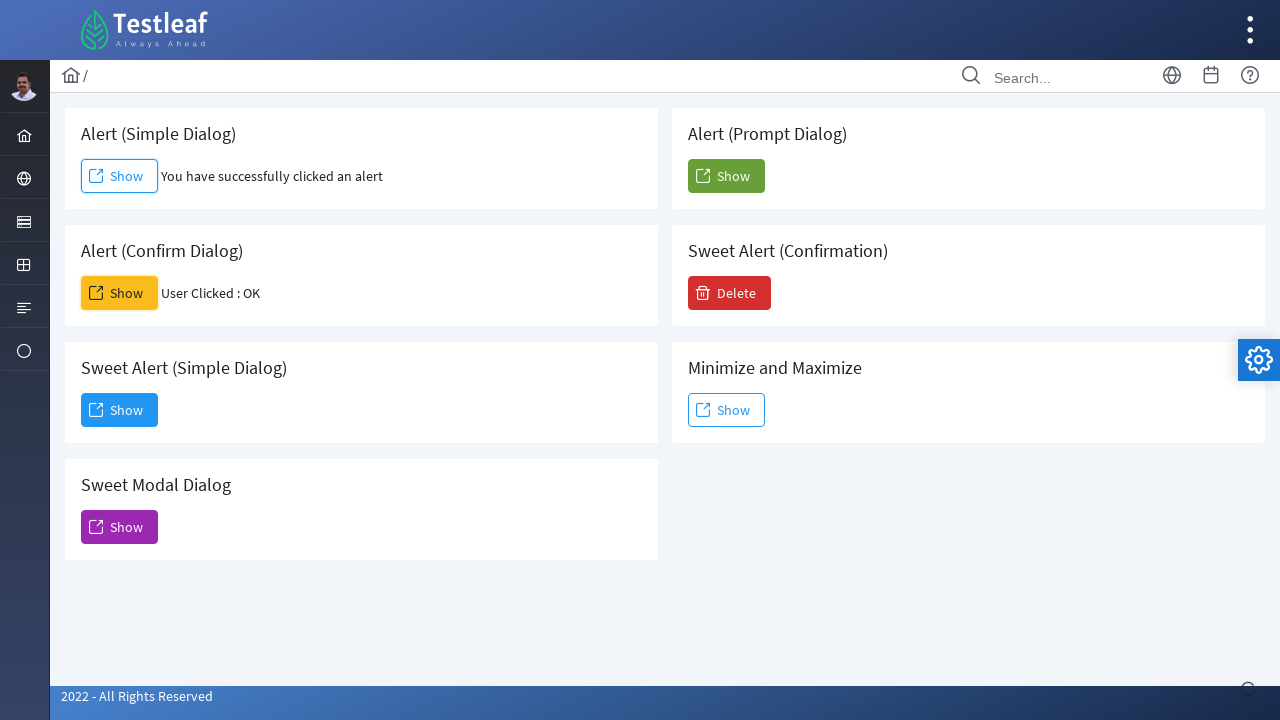

Waited for confirm alert to be handled and accepted
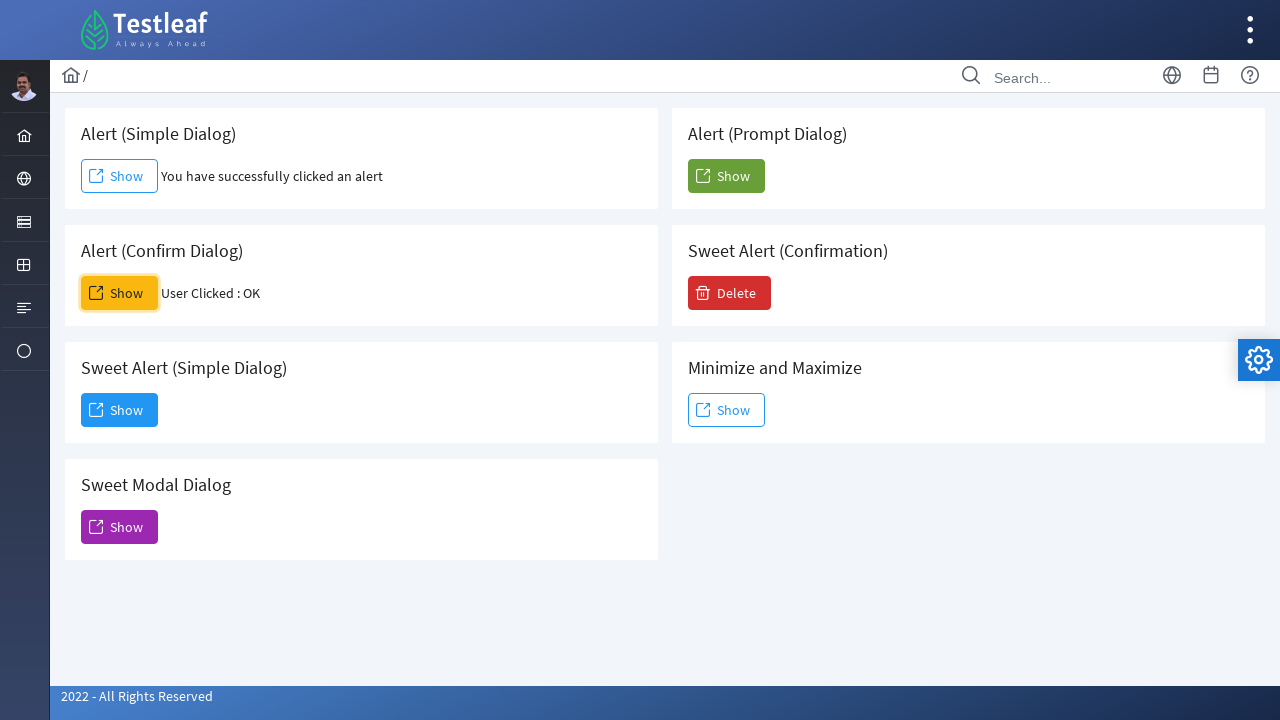

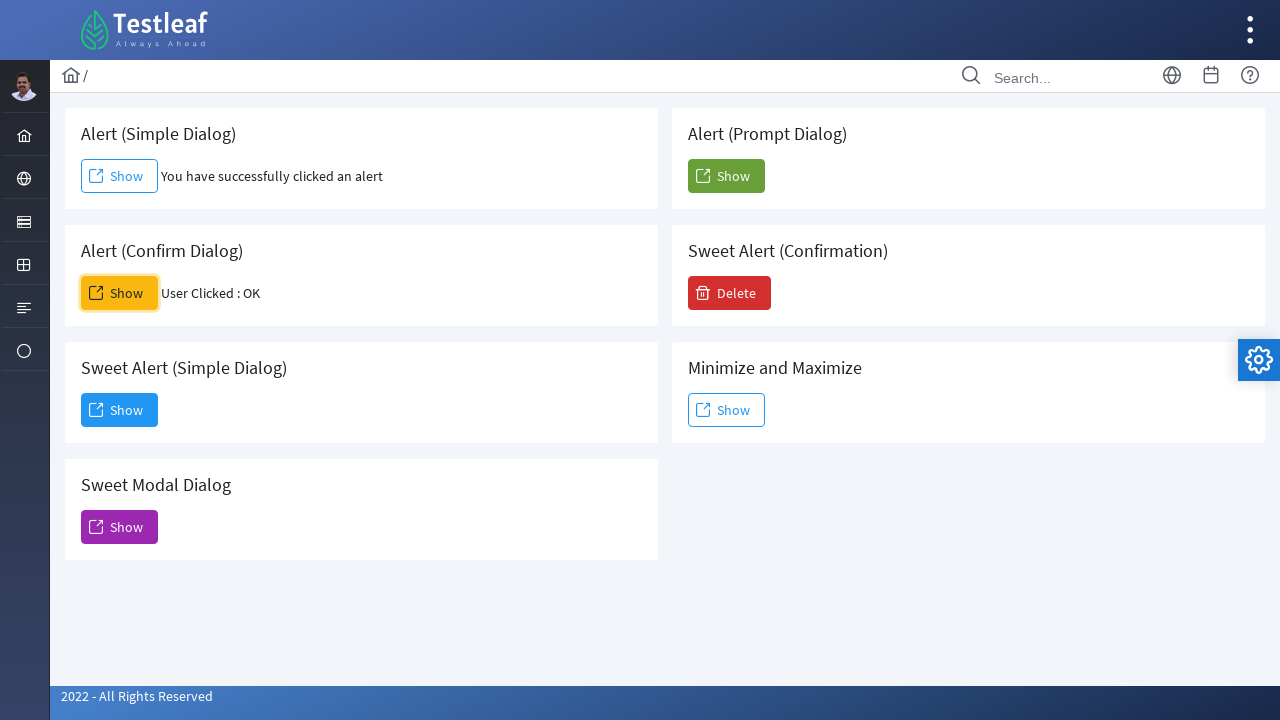